Tests dropdown selection functionality by selecting options from a dropdown menu using index and visible text methods

Starting URL: https://the-internet.herokuapp.com/dropdown

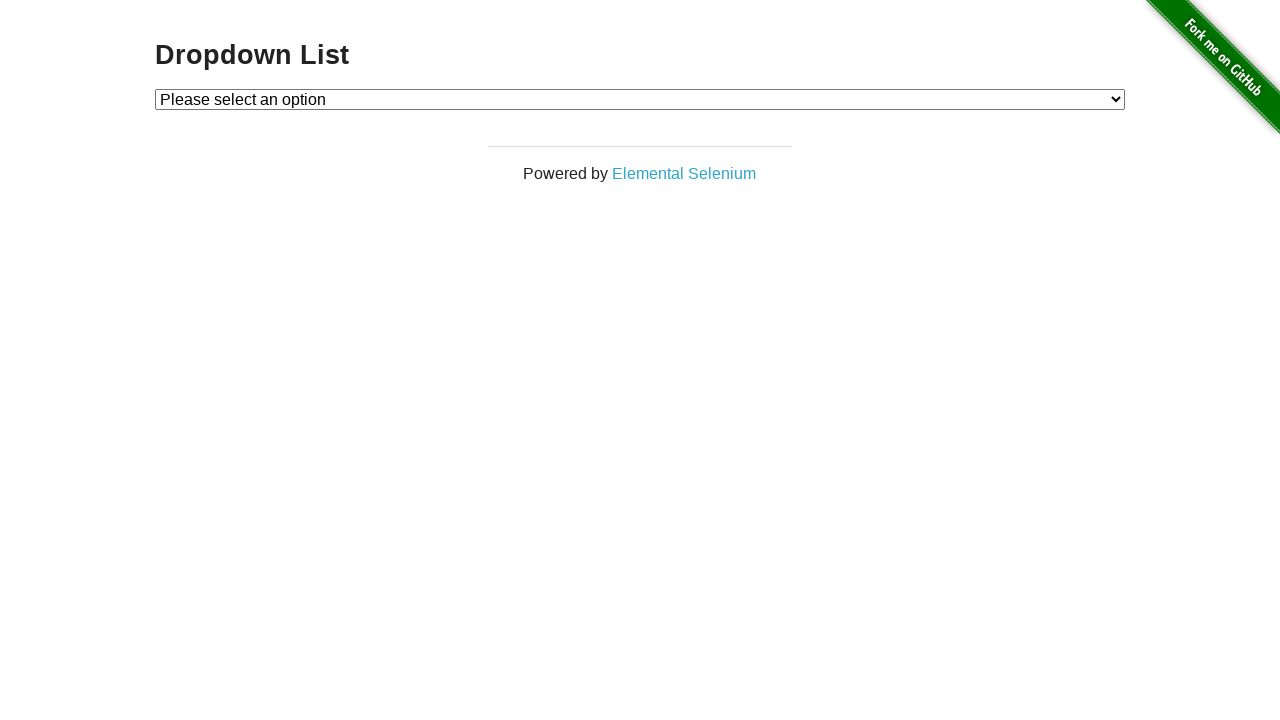

Selected dropdown option by index 1 (Option 1) on #dropdown
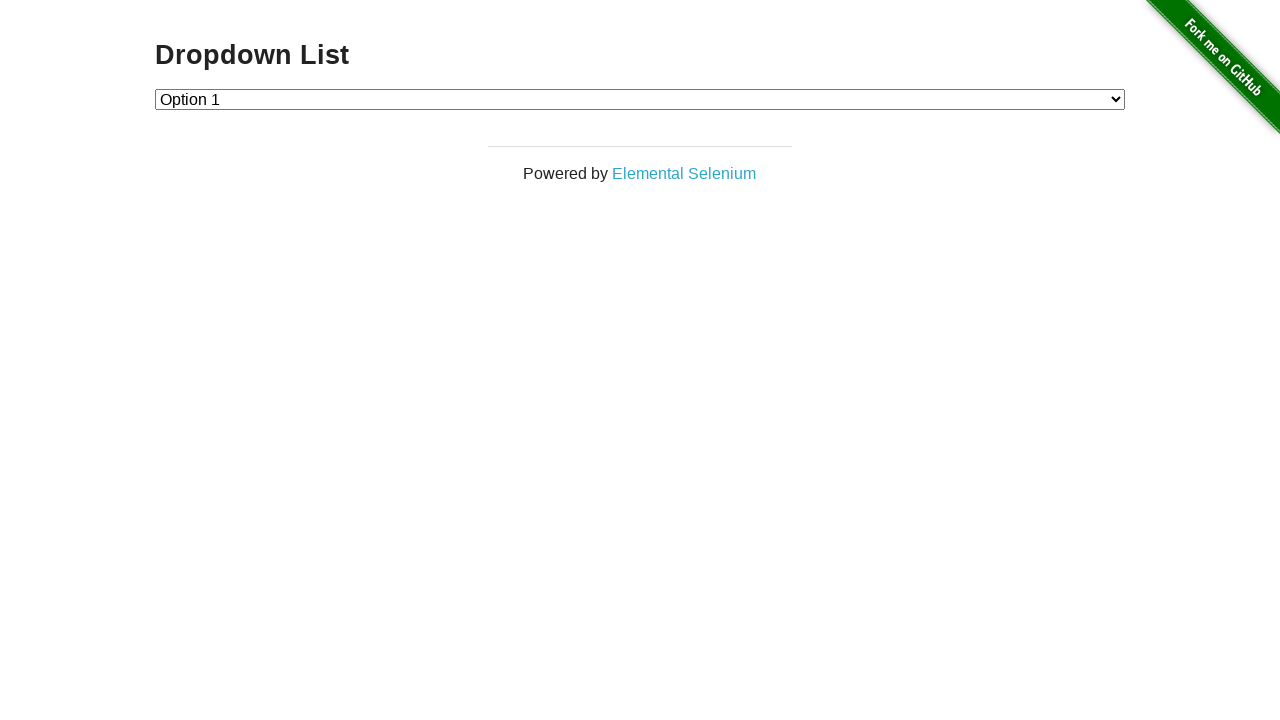

Selected dropdown option by visible text (Option 2) on #dropdown
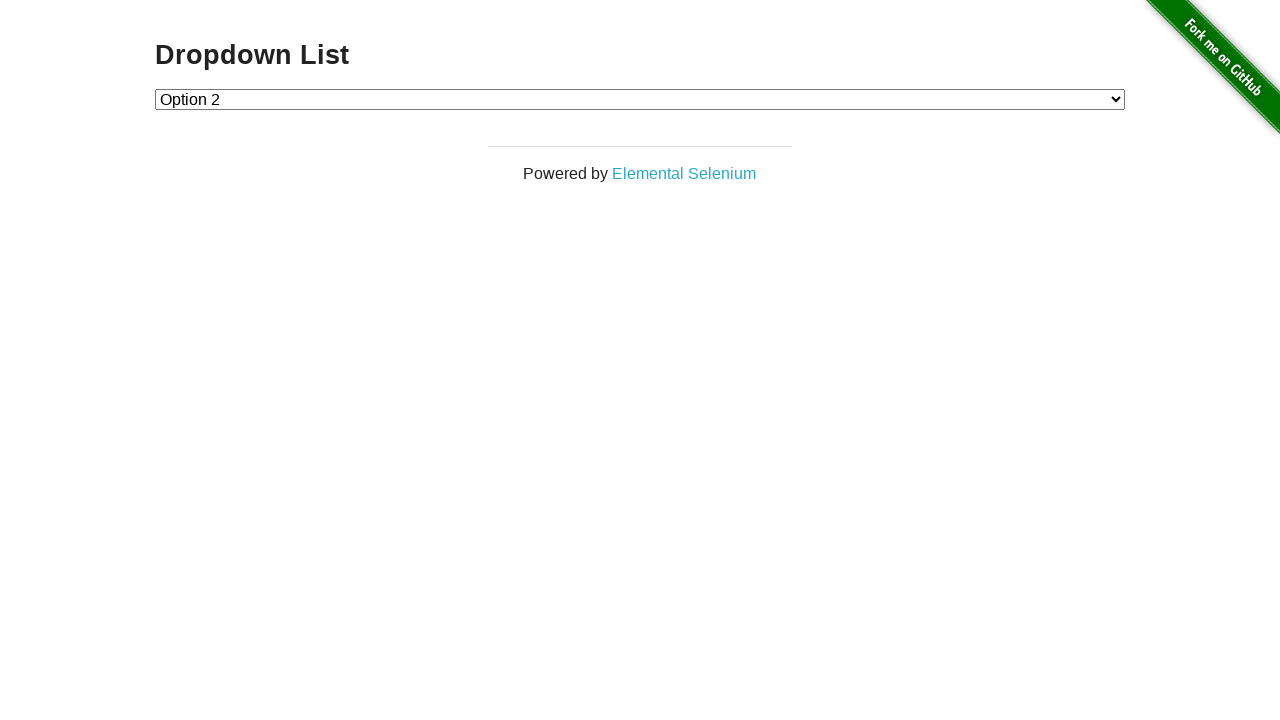

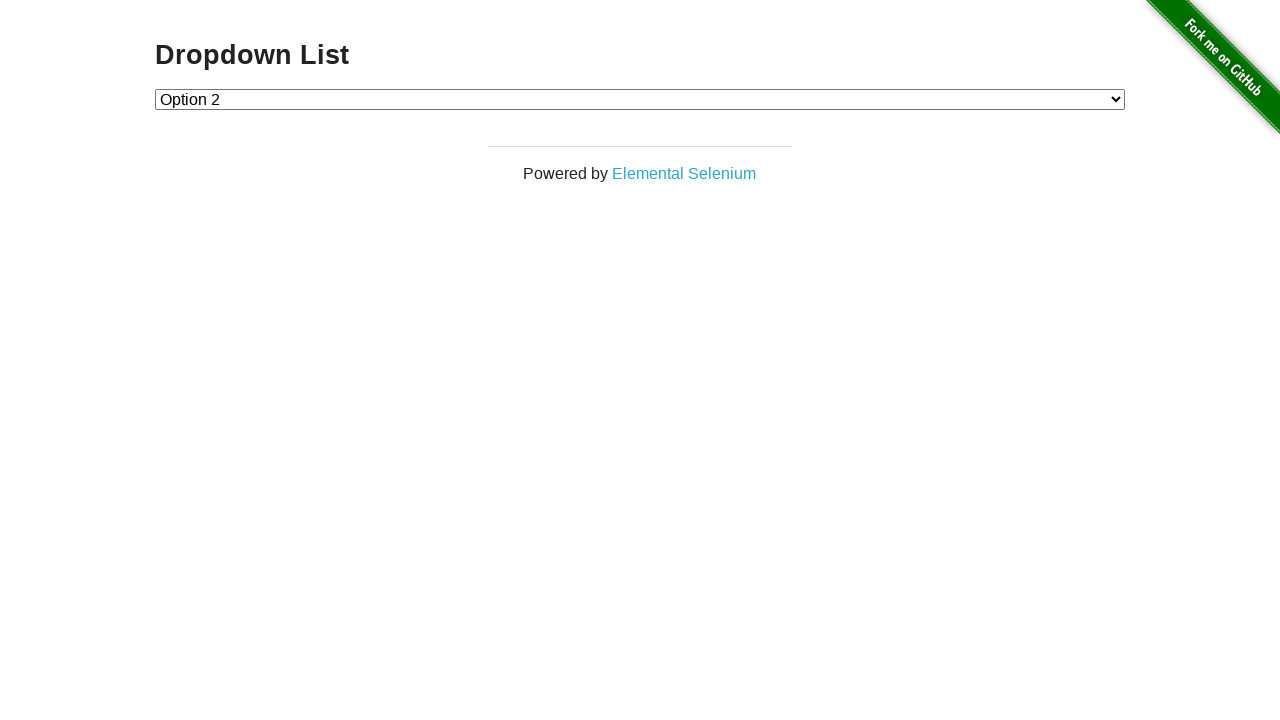